Clicks on a product from the homepage and verifies the product details page displays correctly

Starting URL: https://www.demoblaze.com/

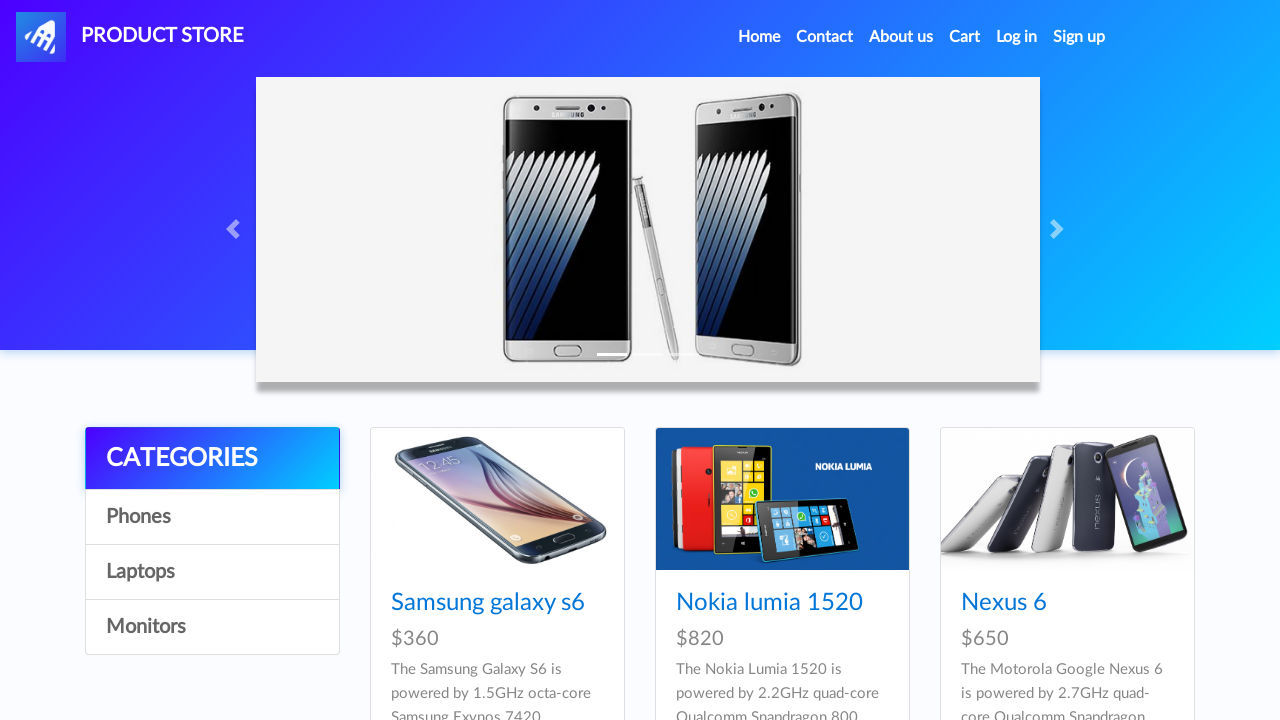

Waited for products to load on homepage
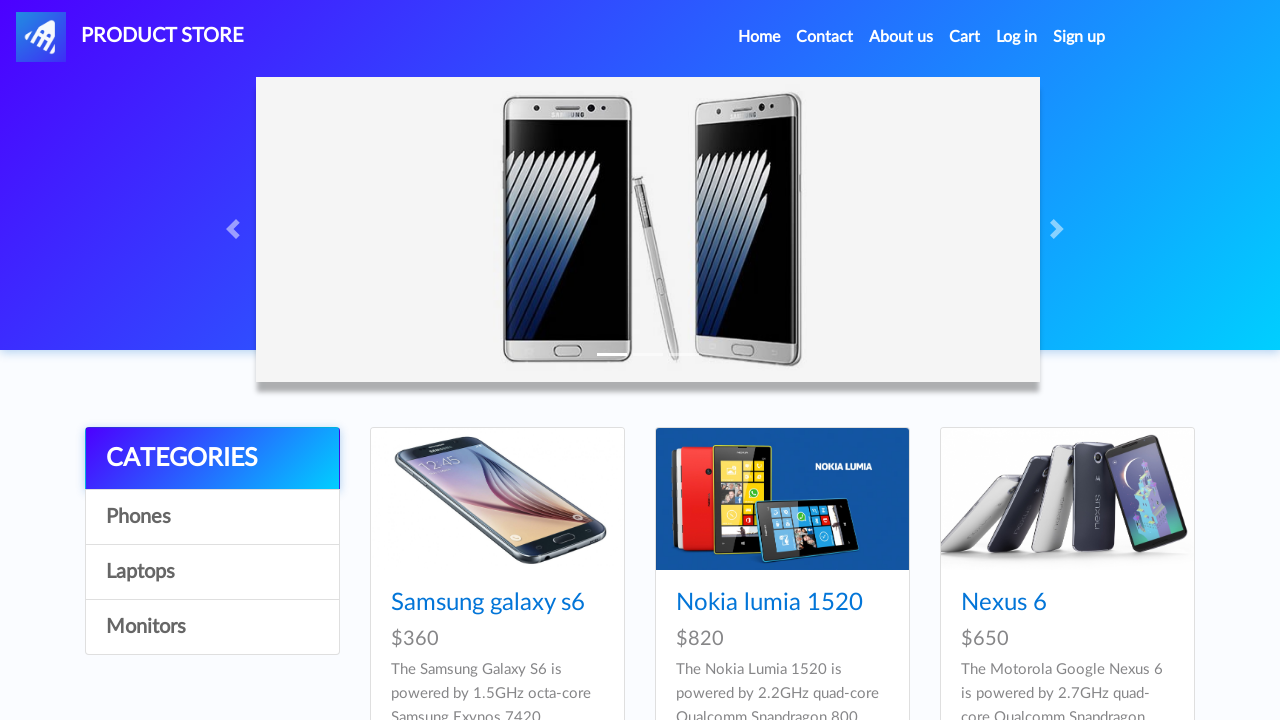

Clicked on Samsung galaxy s6 product at (488, 603) on a:has-text('Samsung galaxy s6')
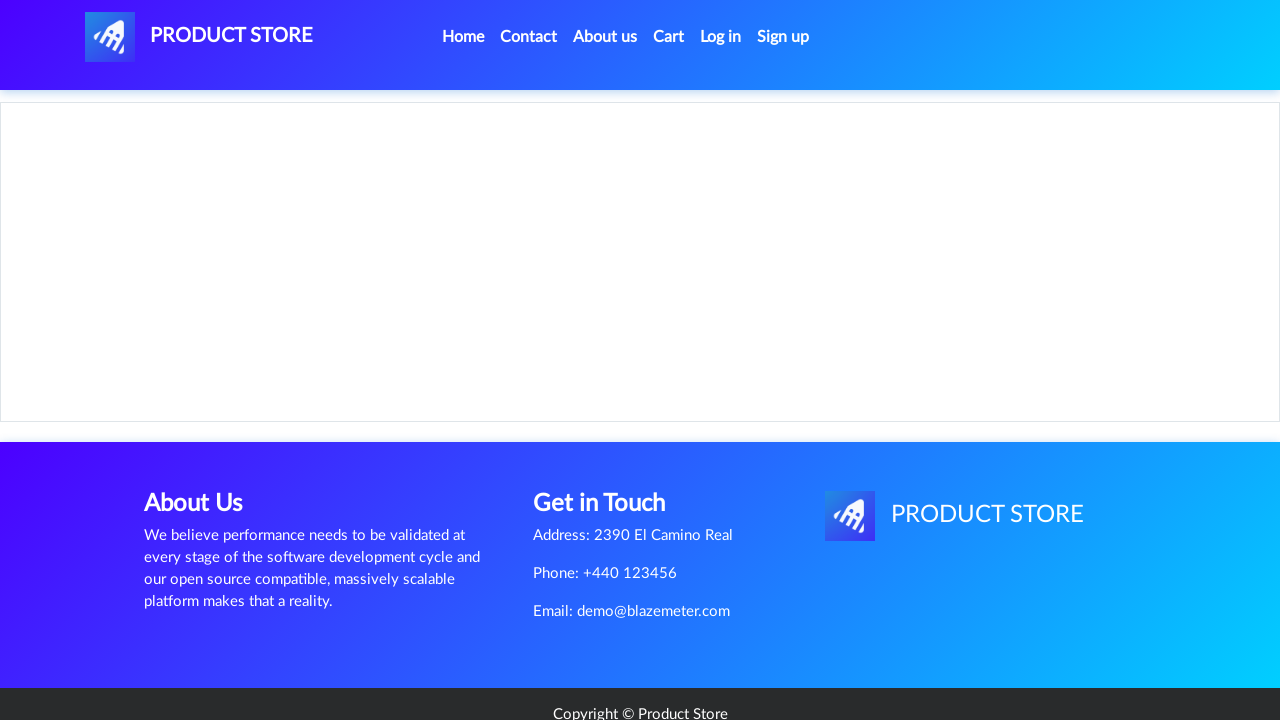

Product details page loaded
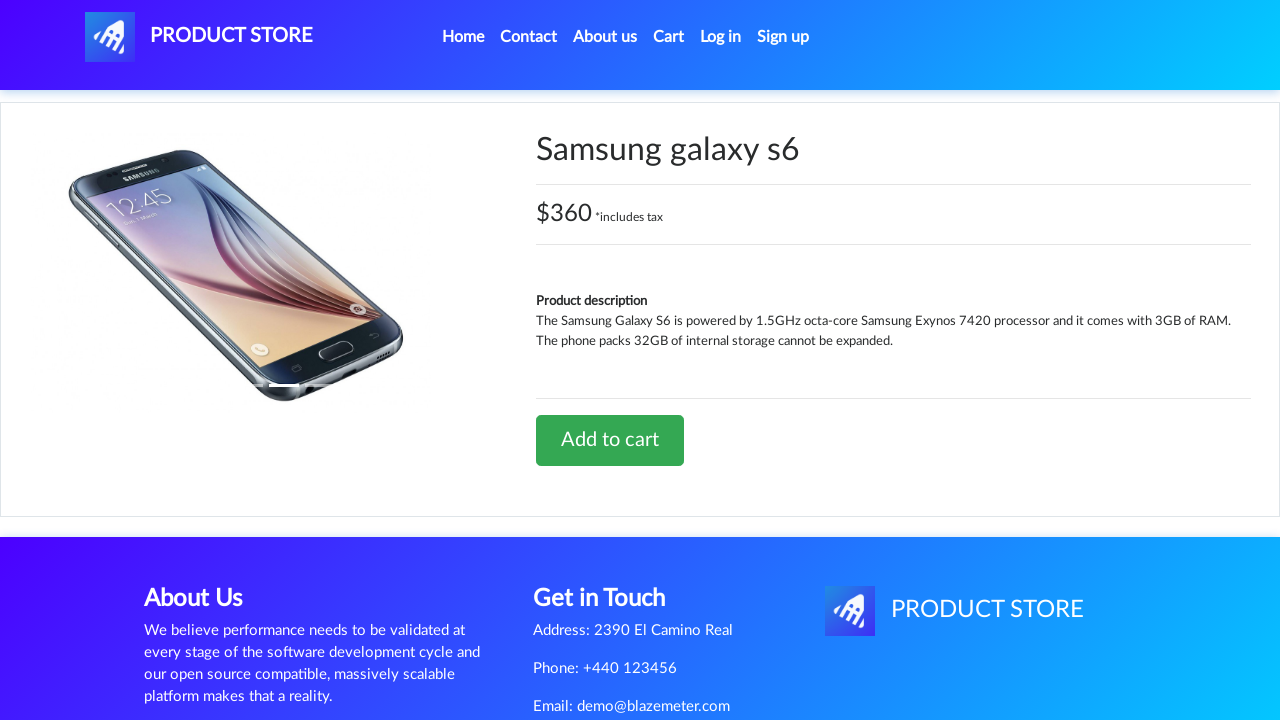

Verified product title is 'Samsung galaxy s6'
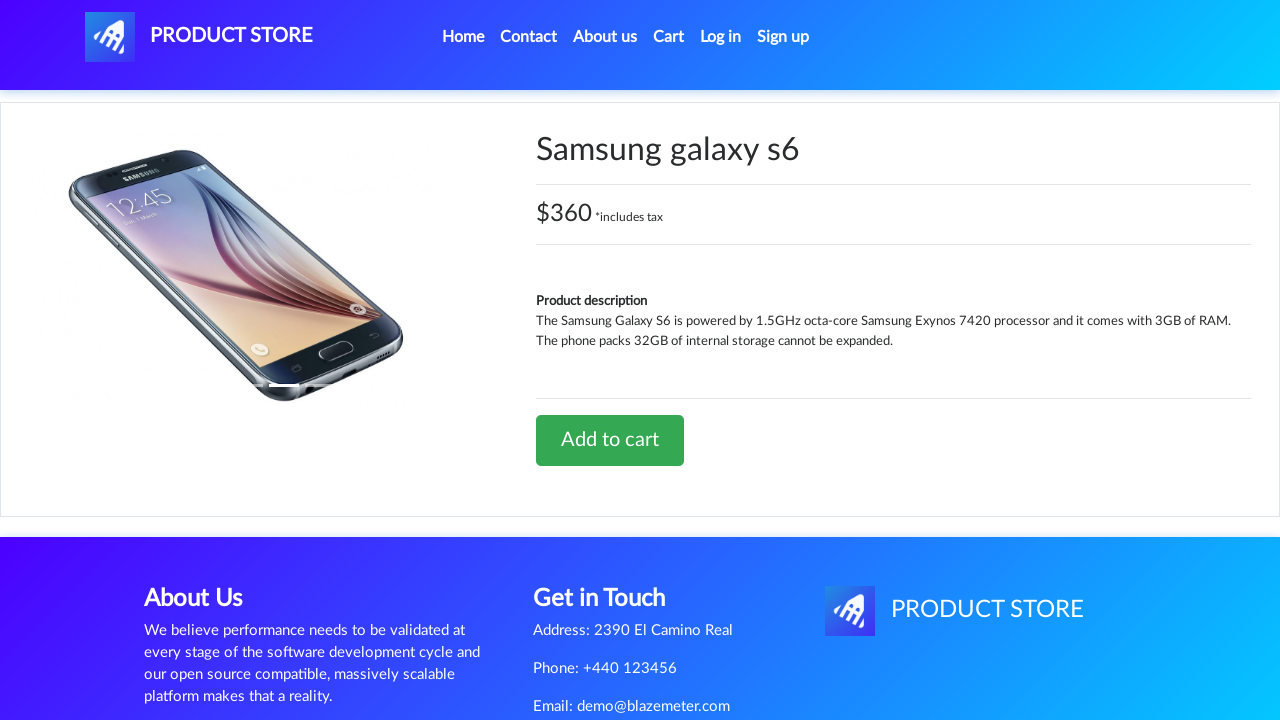

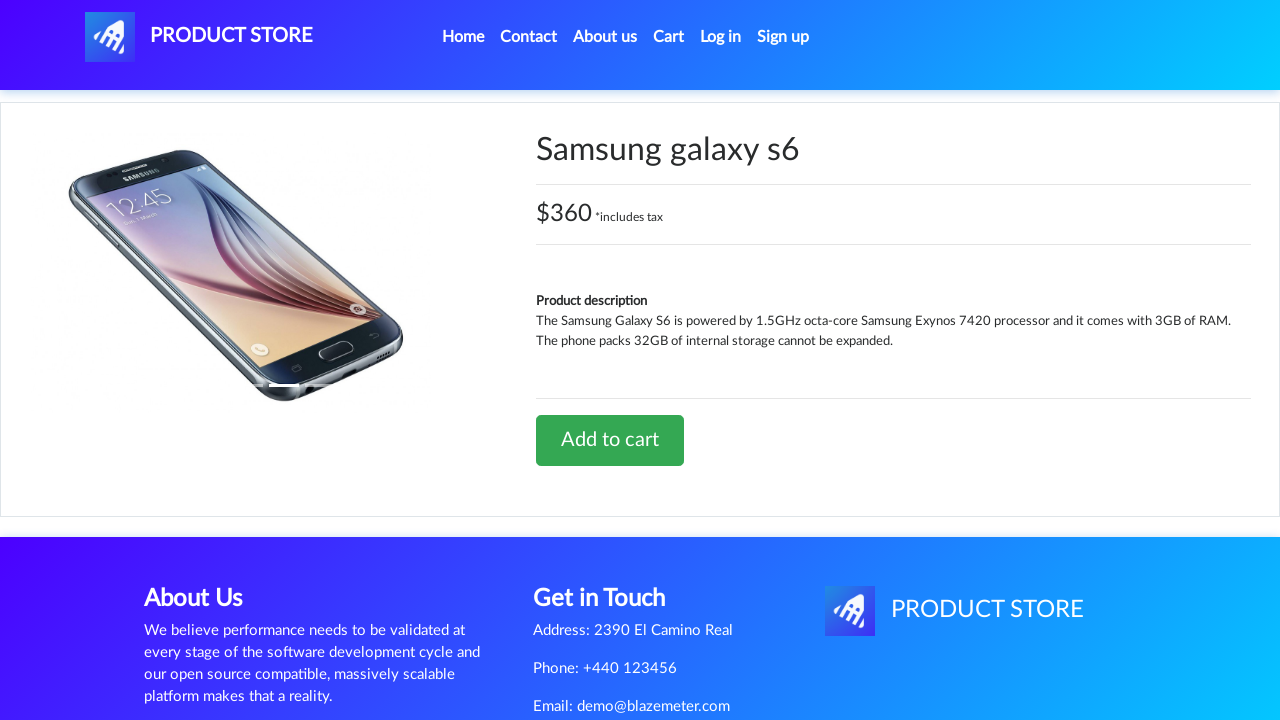